Tests pressing the TAB key using keyboard actions without targeting a specific element first, then verifies the result

Starting URL: http://the-internet.herokuapp.com/key_presses

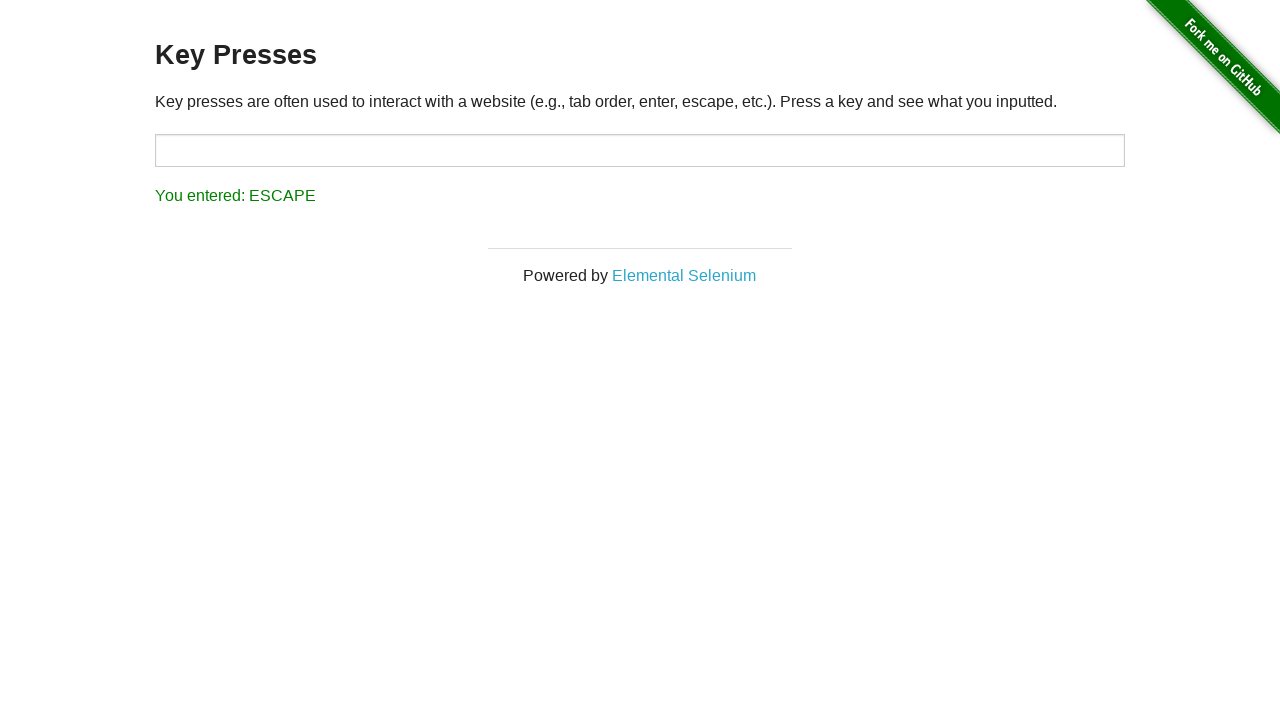

Pressed TAB key using keyboard actions
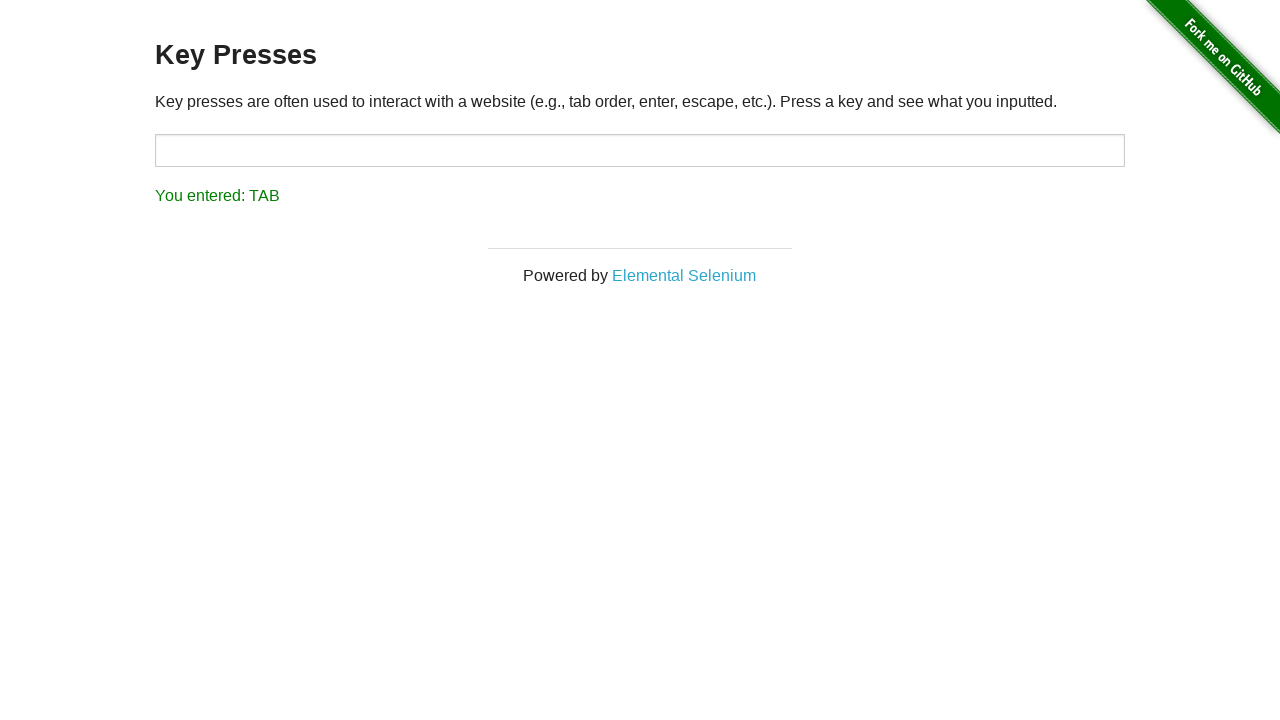

Result element loaded after TAB key press
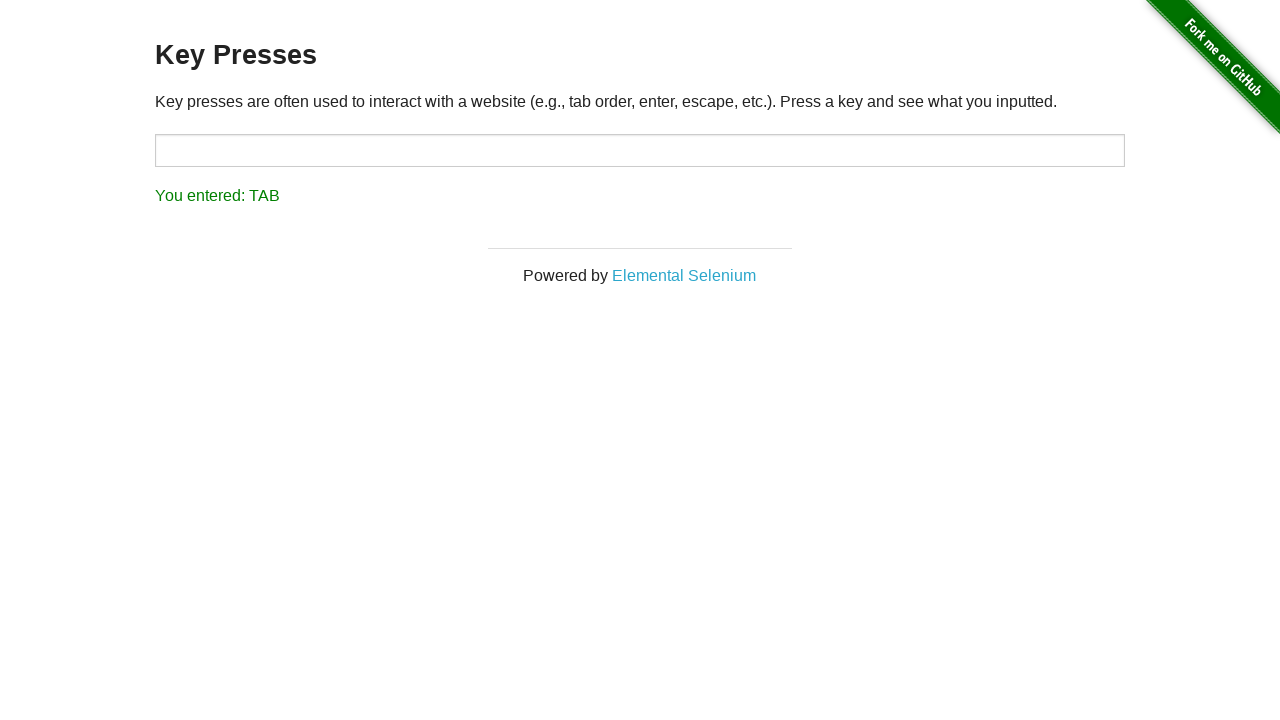

Retrieved result text content
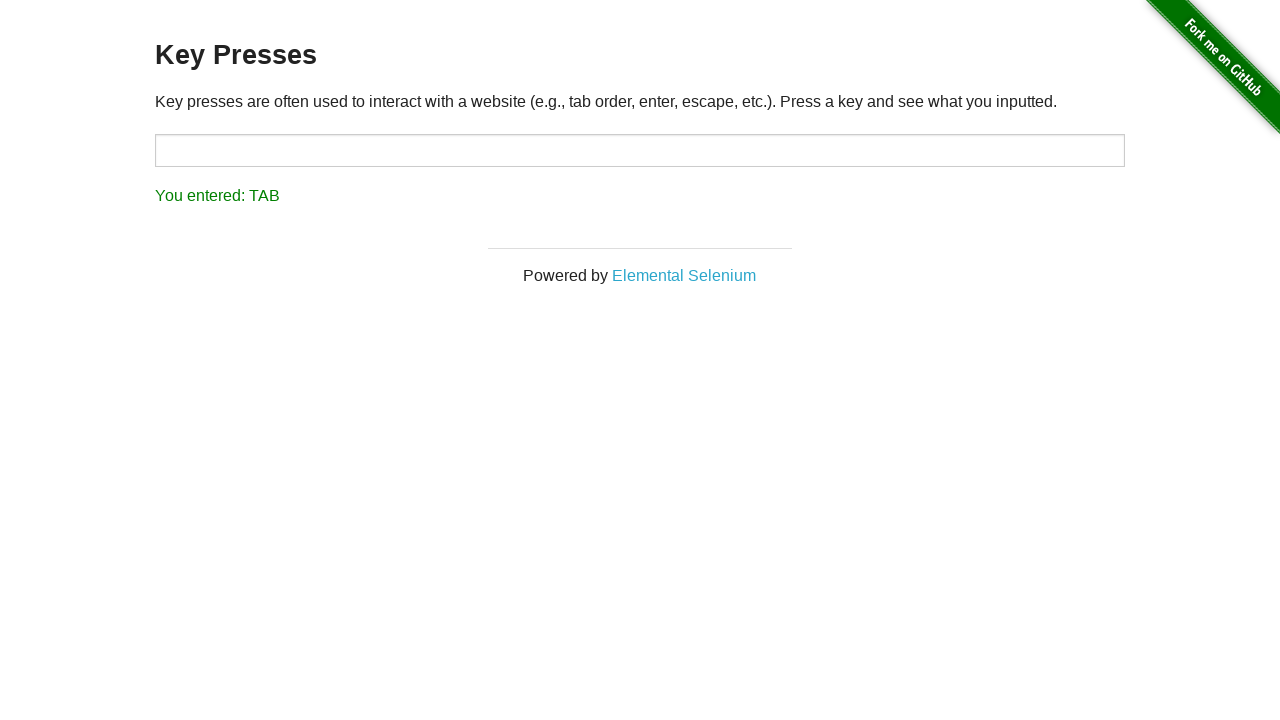

Verified result text equals 'You entered: TAB'
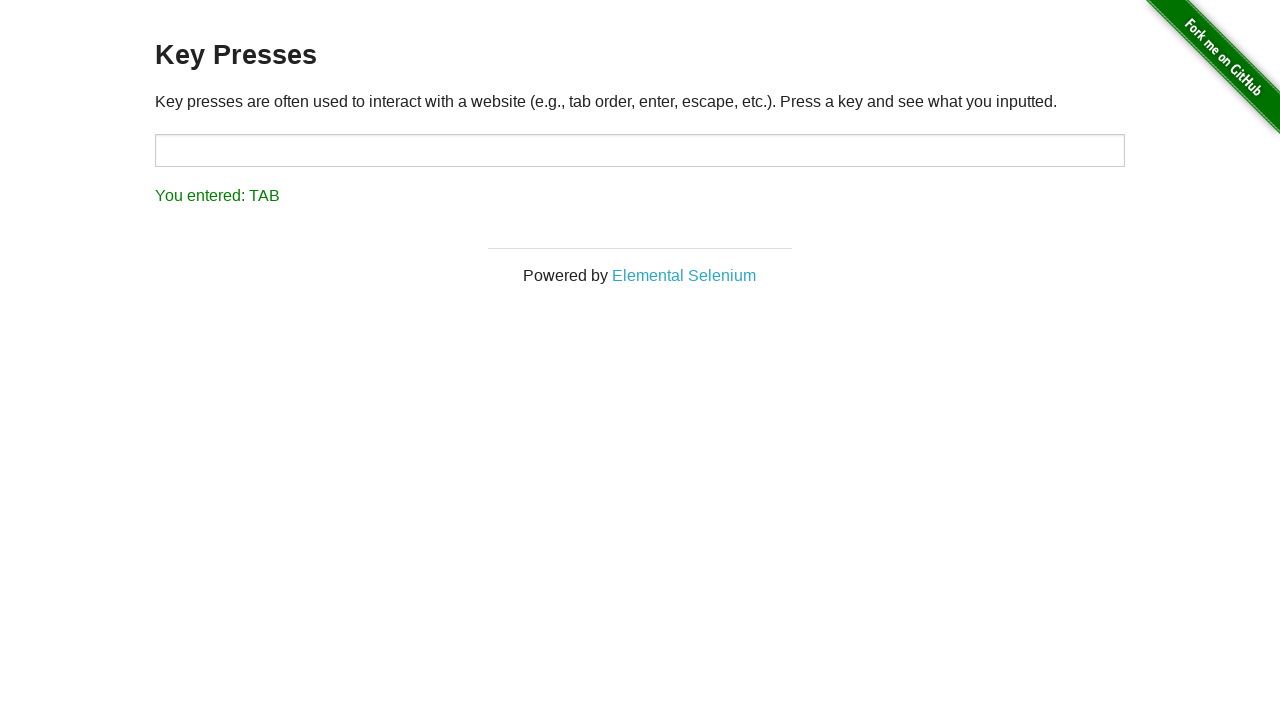

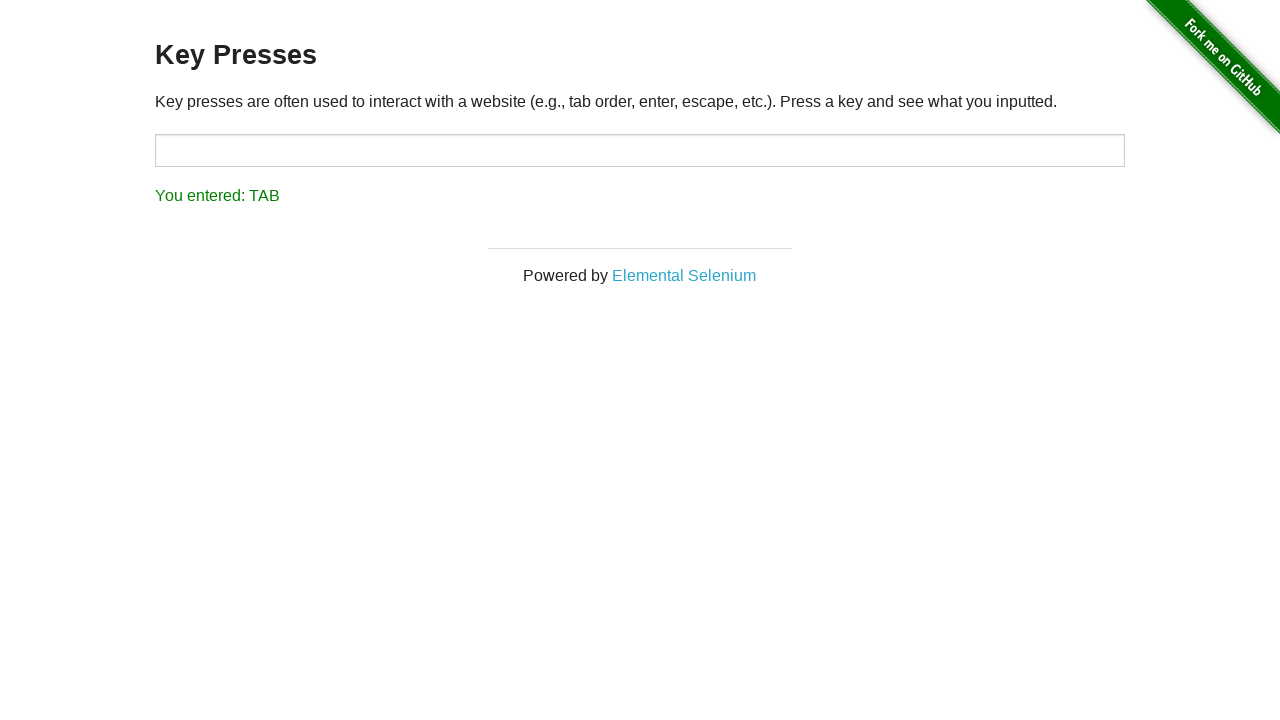